Tests deleting a task in the Active filter view

Starting URL: http://todomvc4tasj.herokuapp.com/#/active

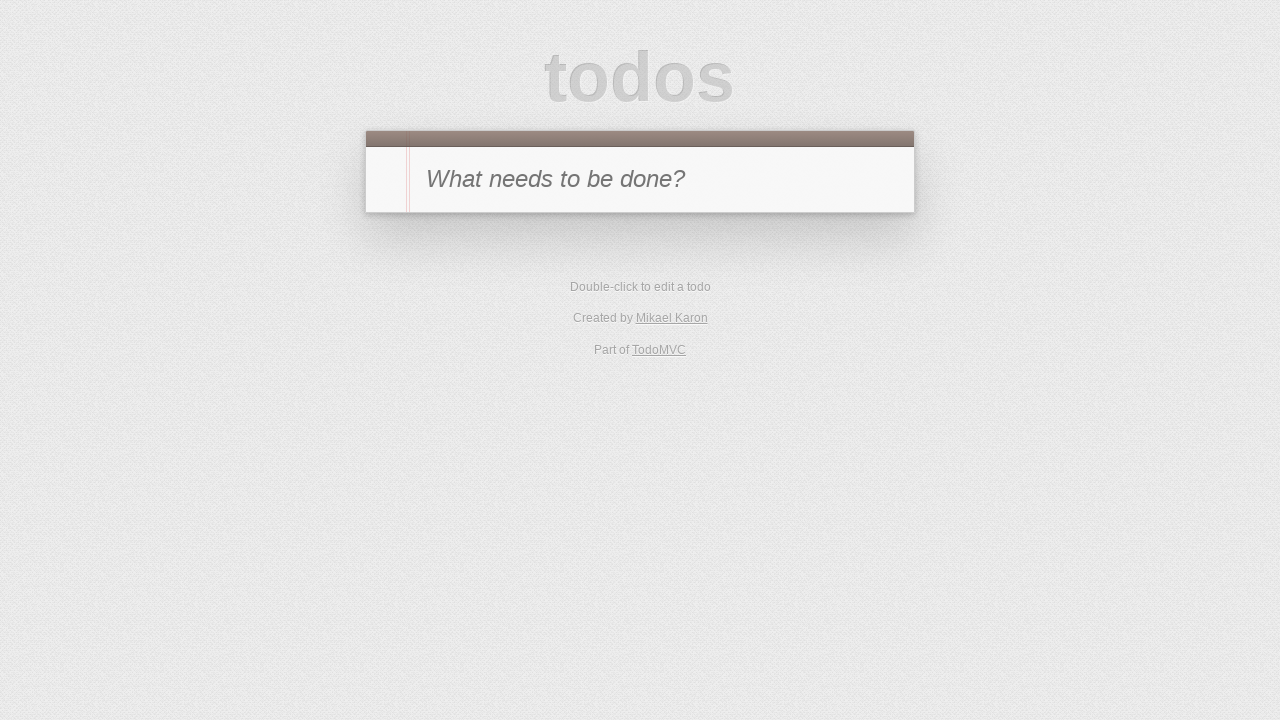

Added 1 active task via localStorage and reloaded page
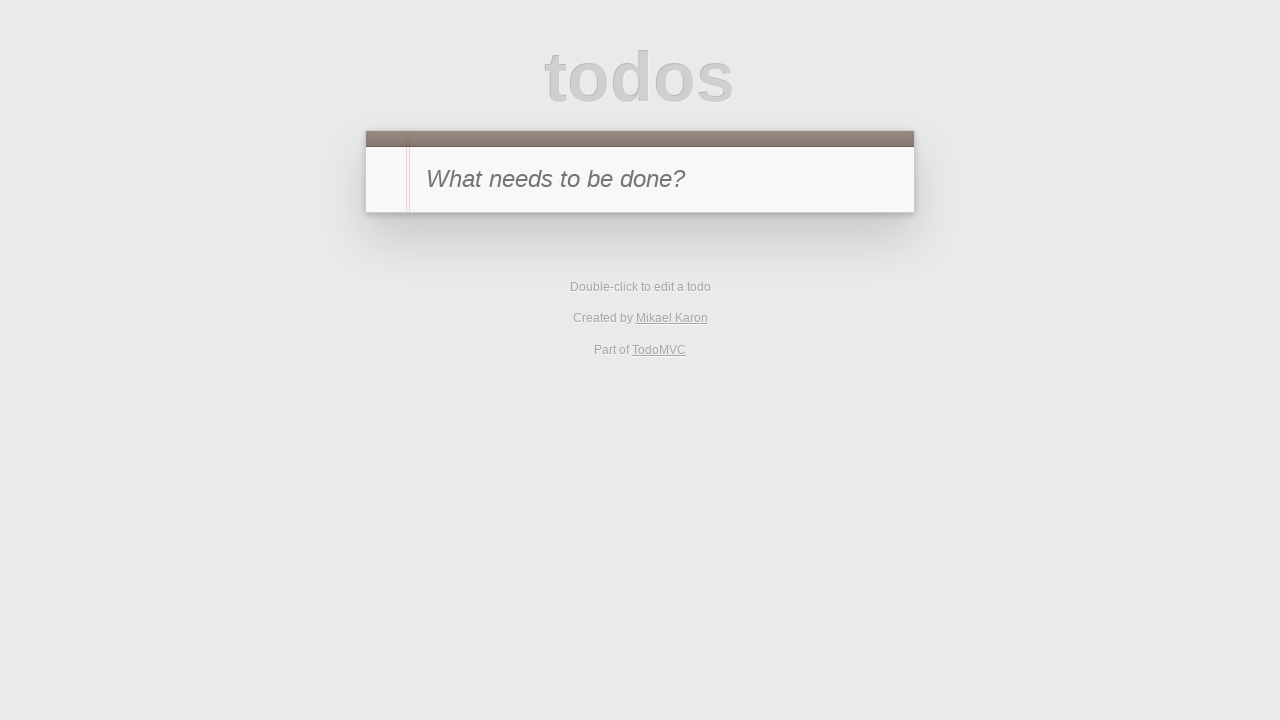

Waited for page to reach network idle state
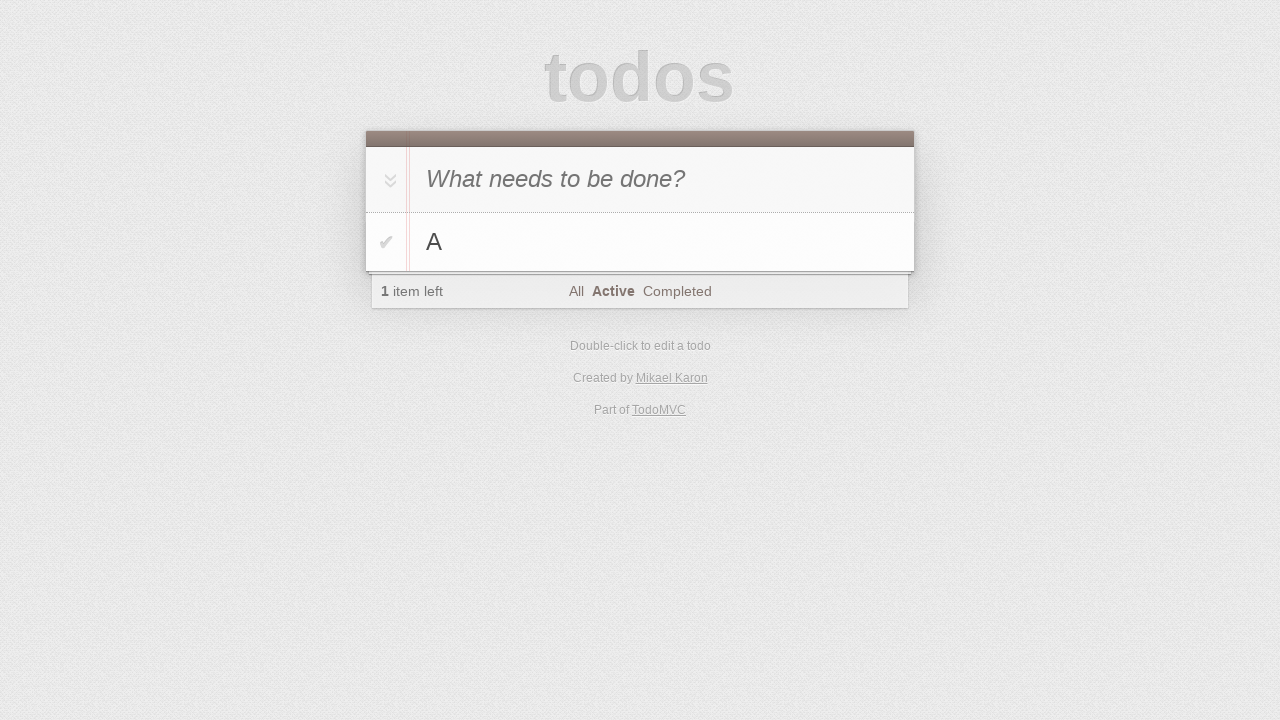

Hovered over task 'A' in the todo list at (640, 242) on #todo-list>li >> internal:has-text="A"i
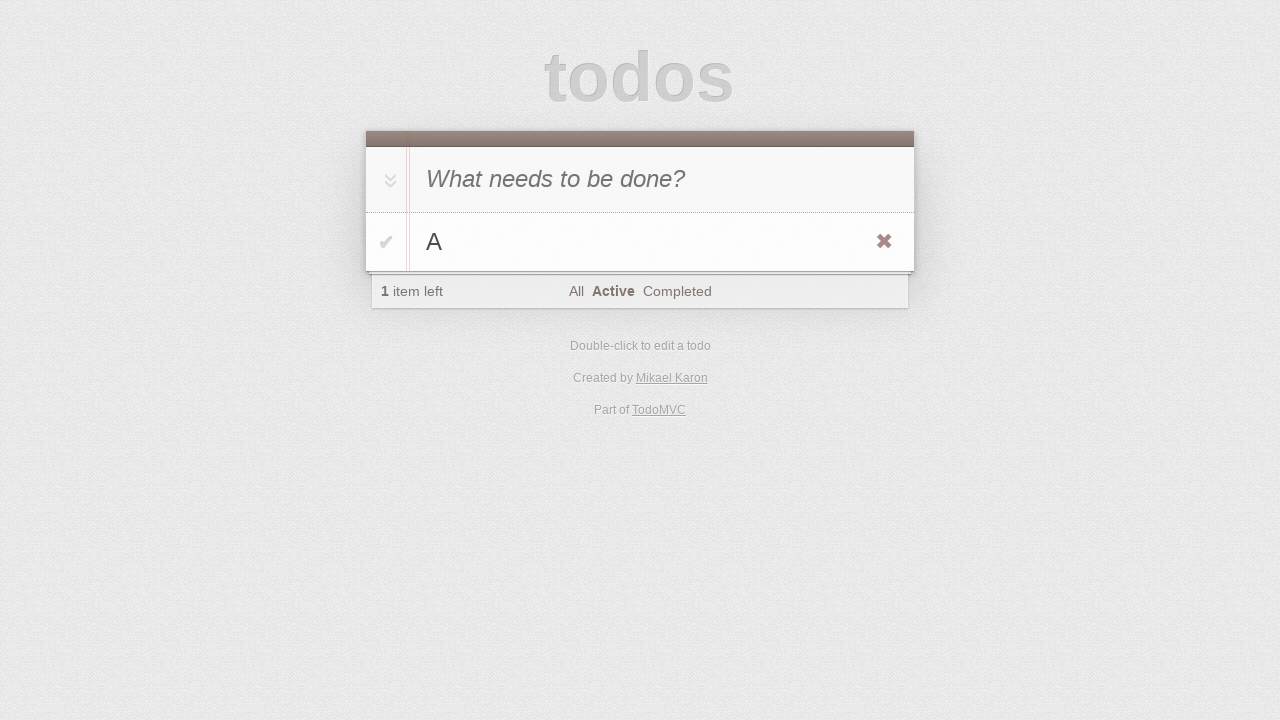

Clicked delete button on task 'A' at (884, 242) on #todo-list>li >> internal:has-text="A"i >> .destroy
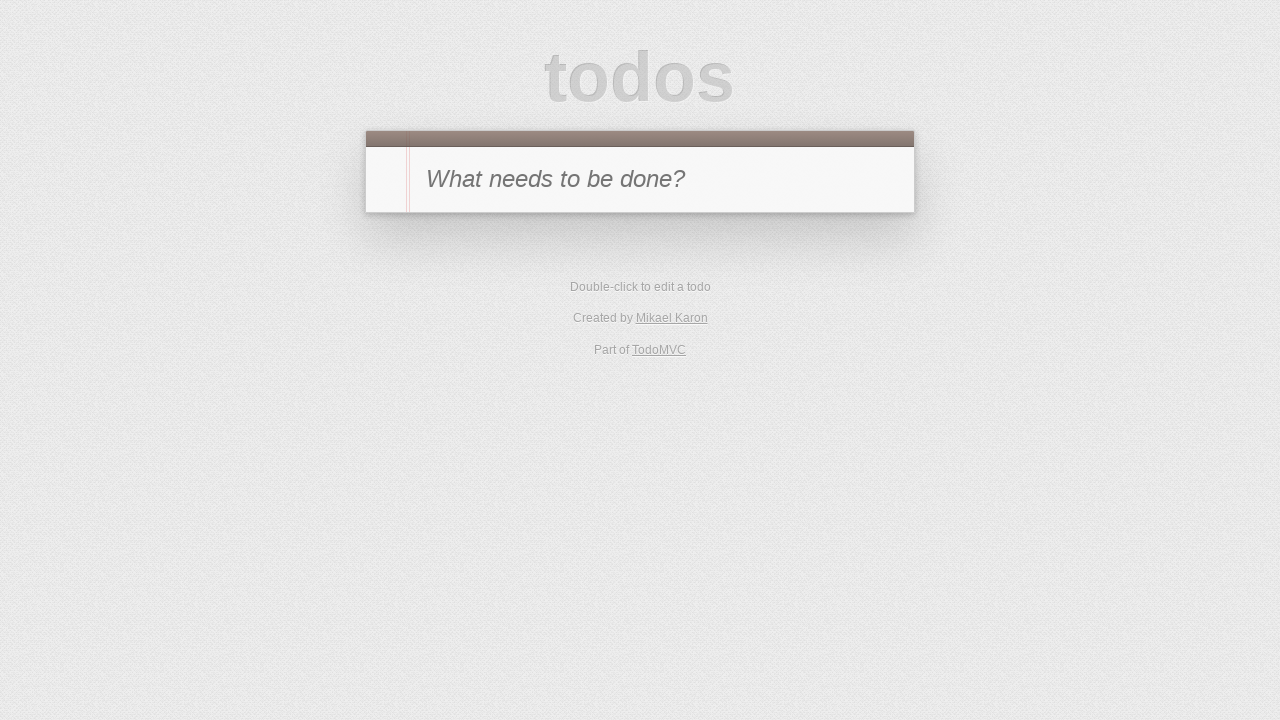

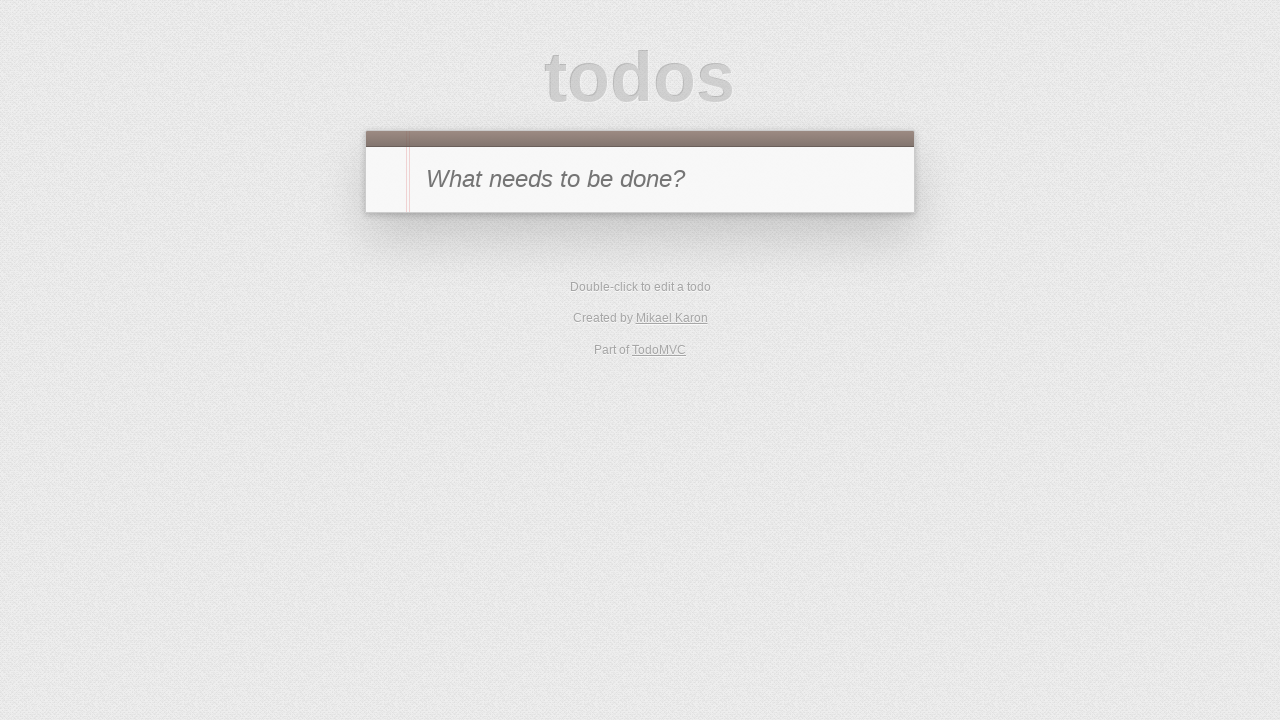